Tests text area fields by entering text into the first text area, reading text from the second, clearing it, and entering new text

Starting URL: https://omayo.blogspot.in/

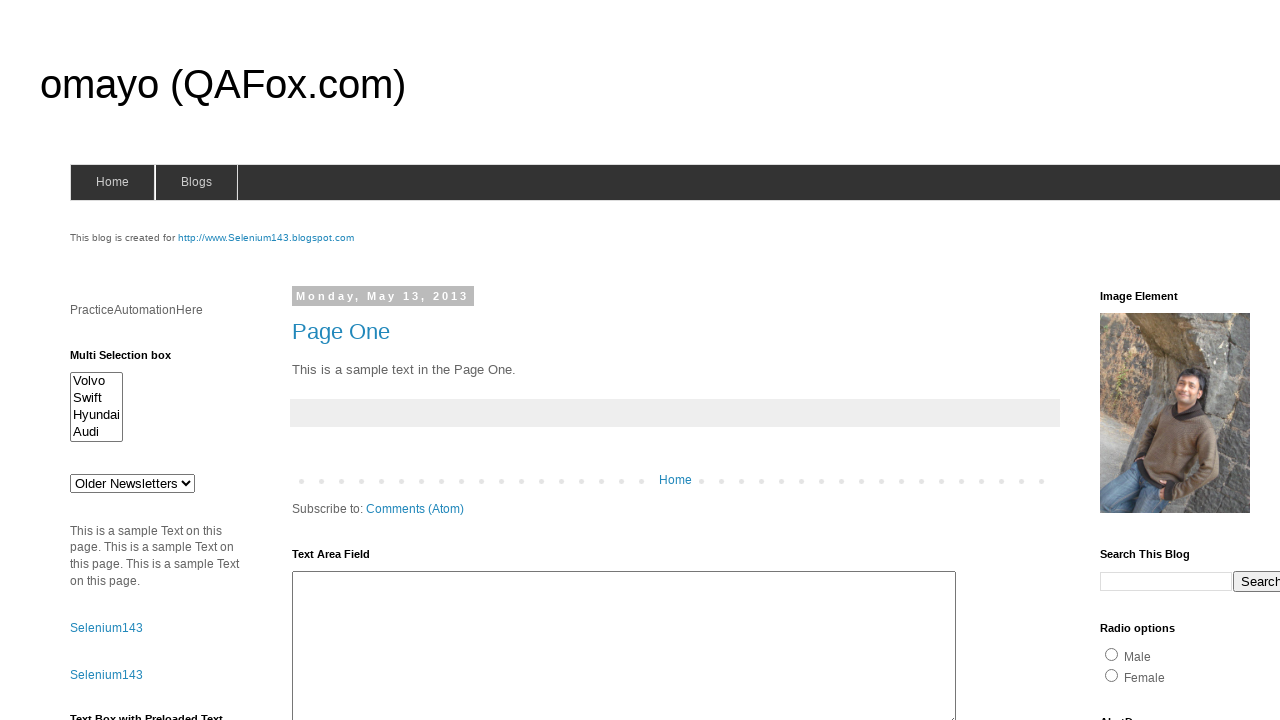

Waited for text area field to be visible
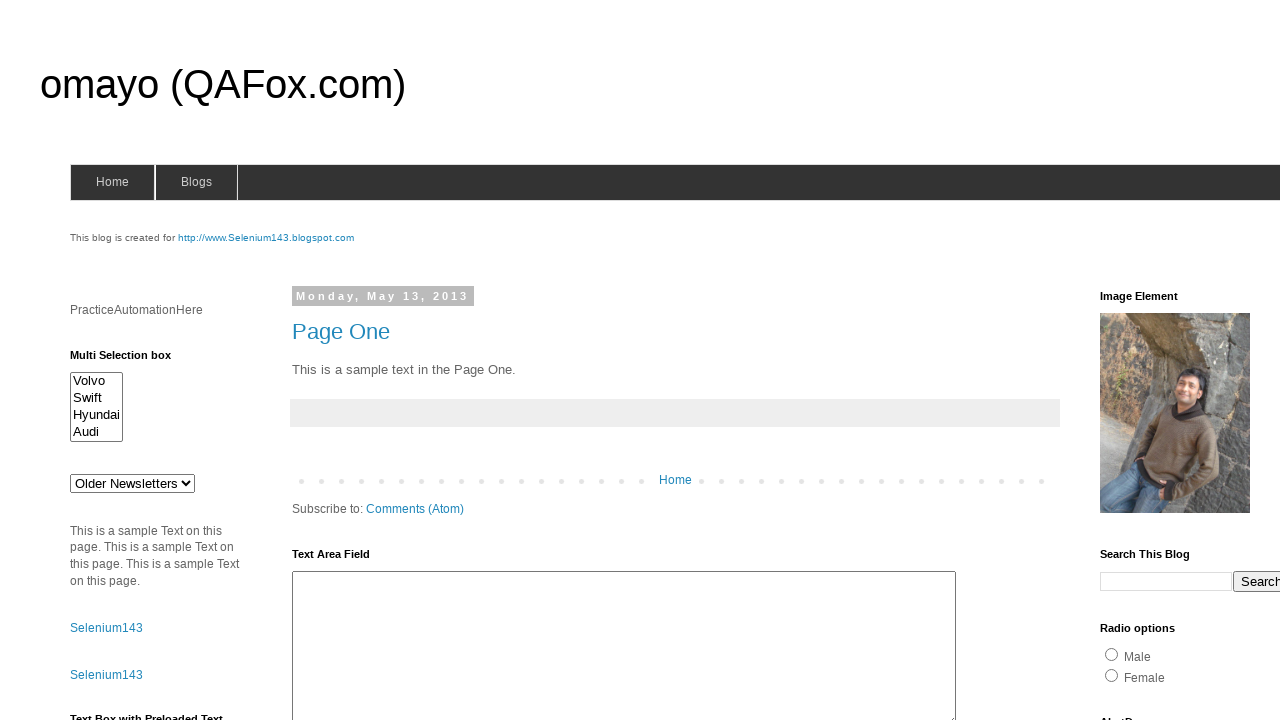

Filled first text area with 'Muhammad Umair' on xpath=//h2[contains(text(),'Text Area Field')]//following::textarea[contains(@id
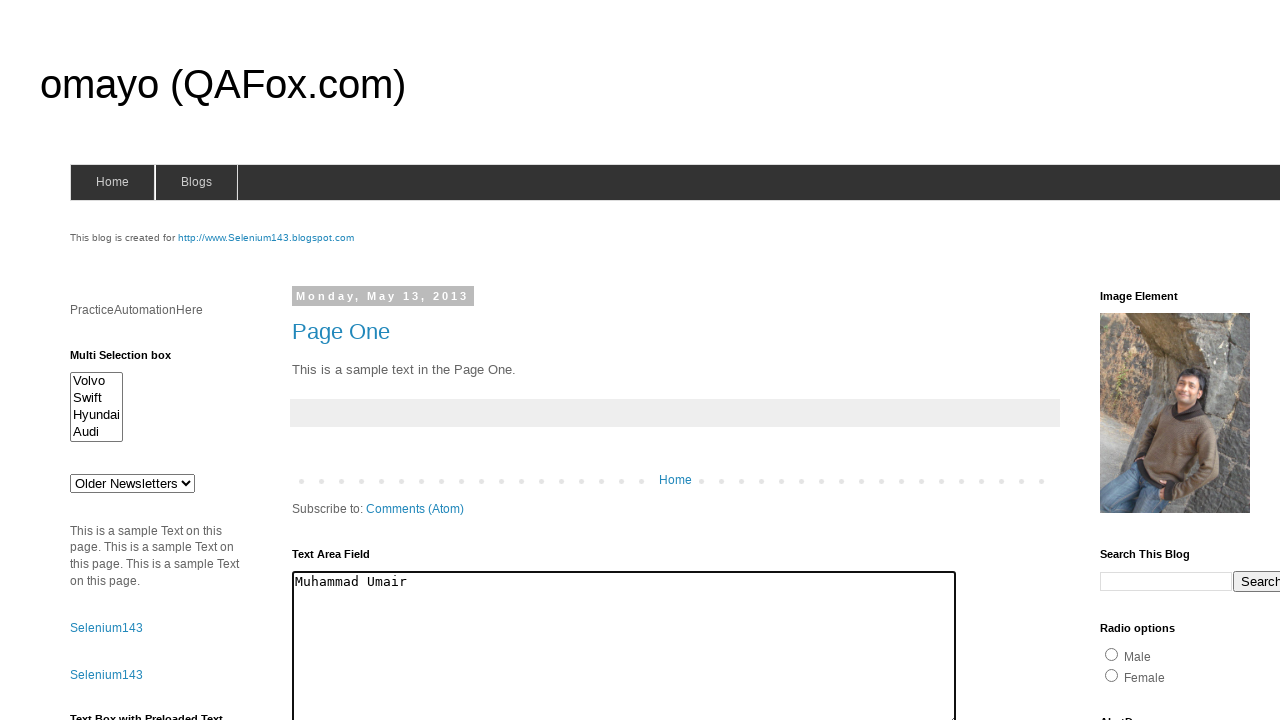

Retrieved text from second text area: 'The cat was playing in the garden.
'
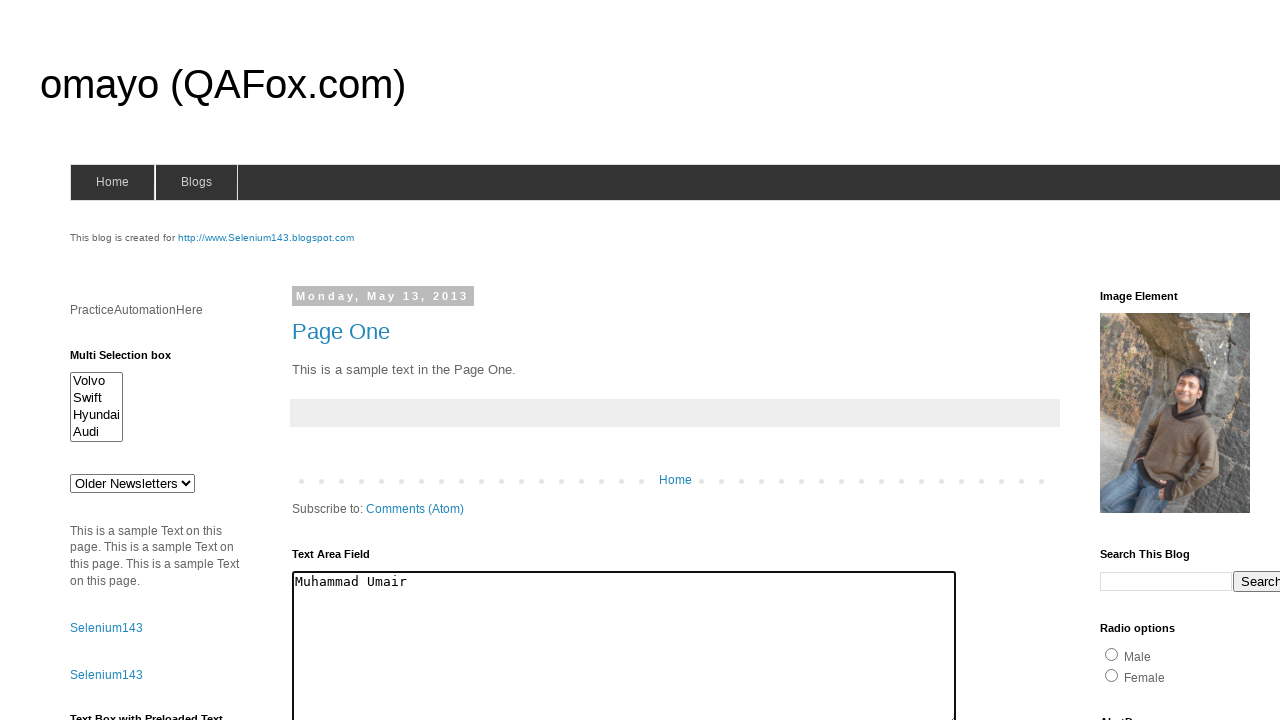

Cleared second text area on xpath=//div[contains(@class,'widget-content')]//child::textarea[contains(@cols,'
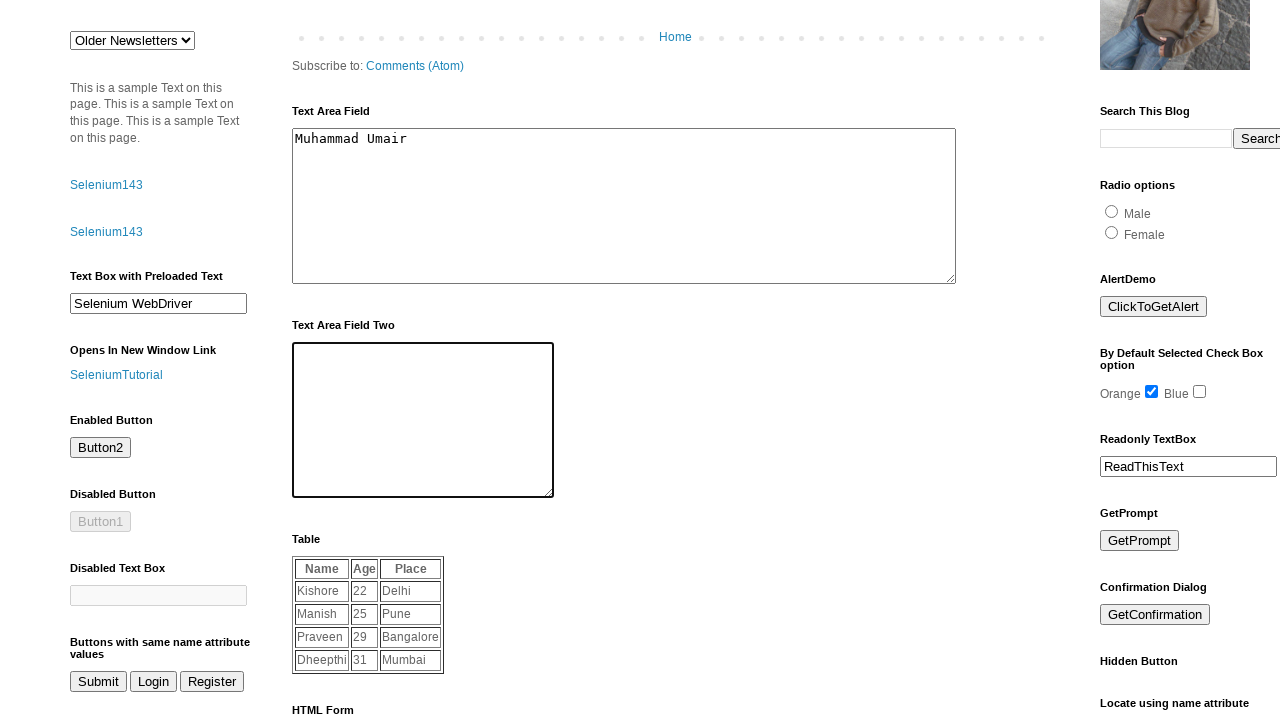

Filled second text area with ' I like to Play Badminton ' on xpath=//div[contains(@class,'widget-content')]//child::textarea[contains(@cols,'
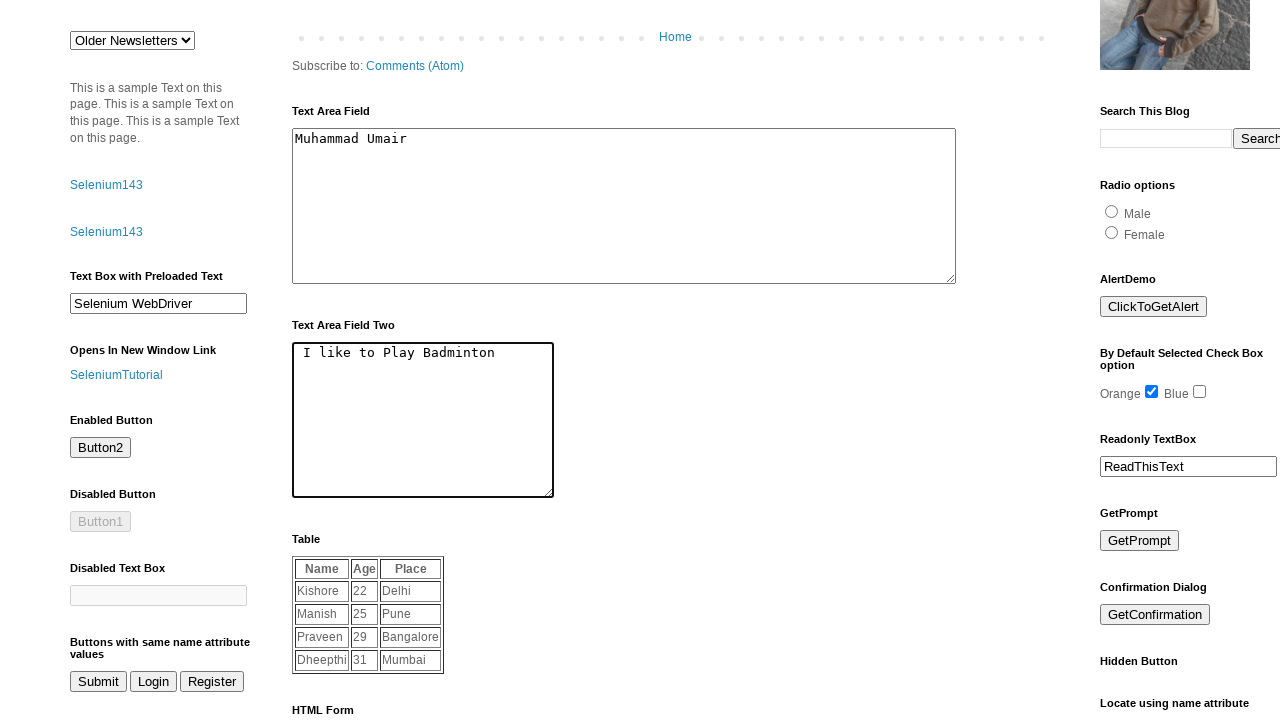

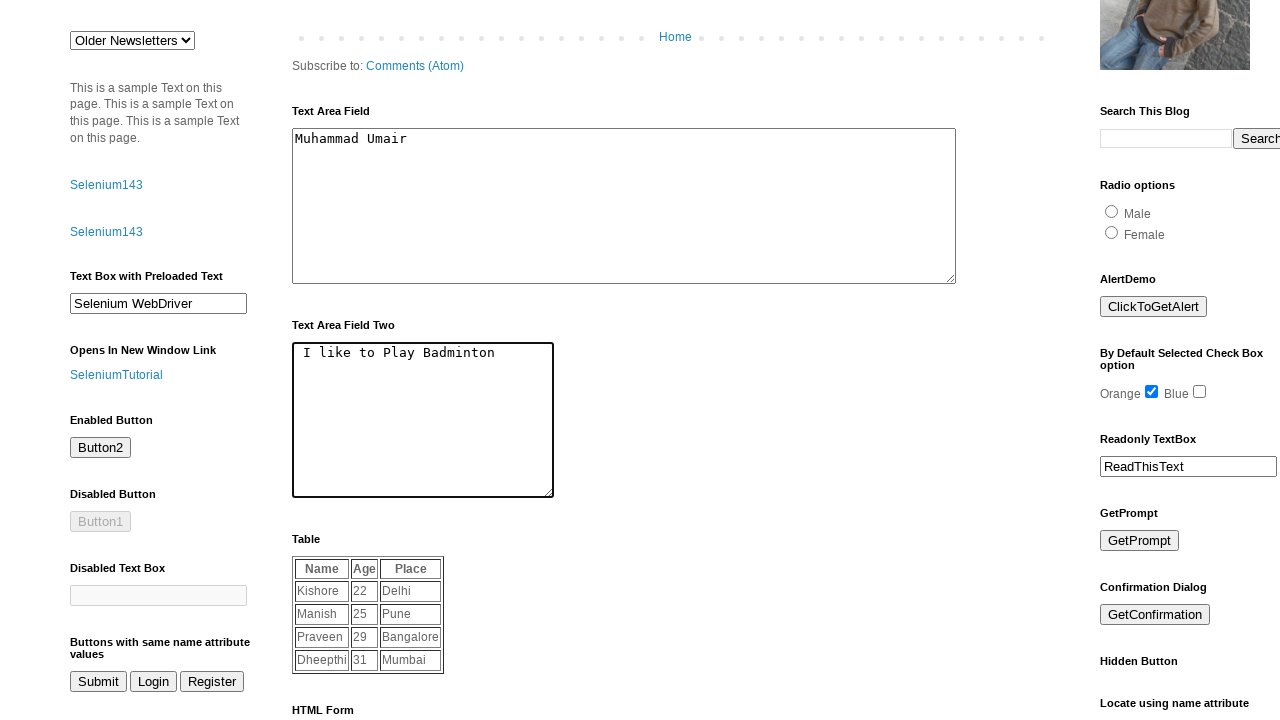